Tests a form submission by filling multiple fields, submitting the form, and verifying field validation states

Starting URL: https://bonigarcia.dev/selenium-webdriver-java/data-types.html

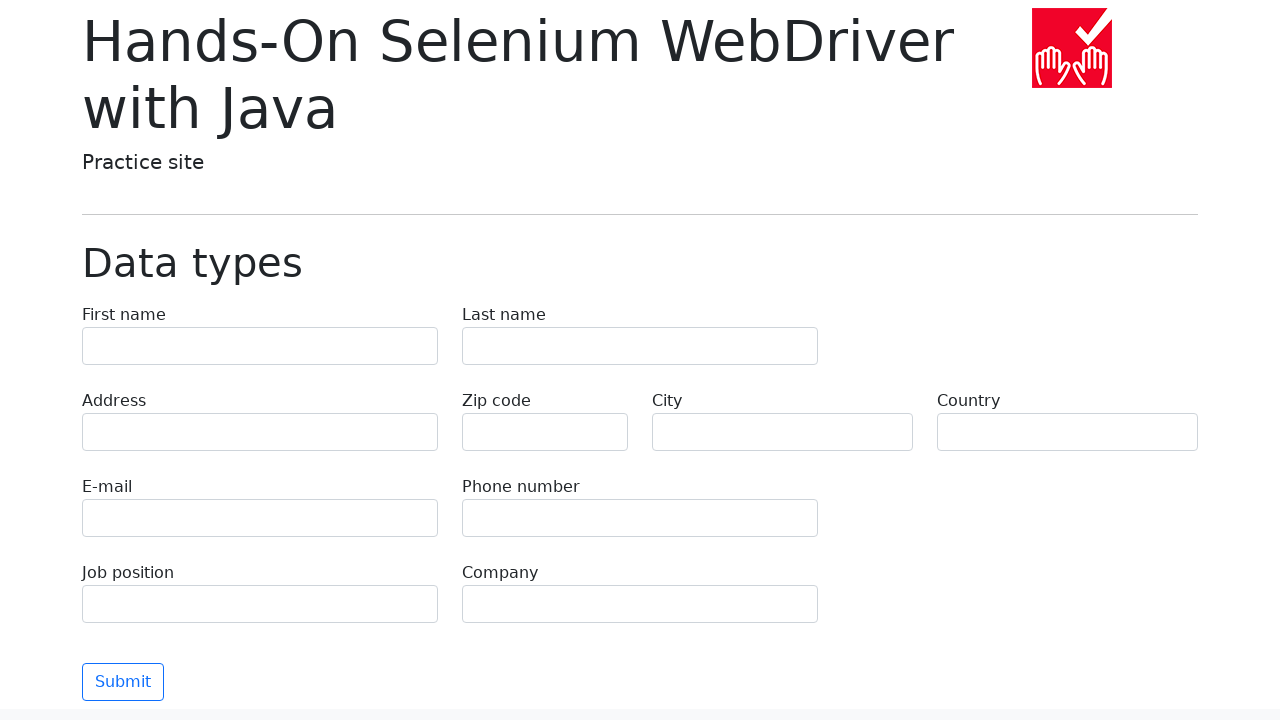

Filled first name field with 'Иван' on [name=first-name]
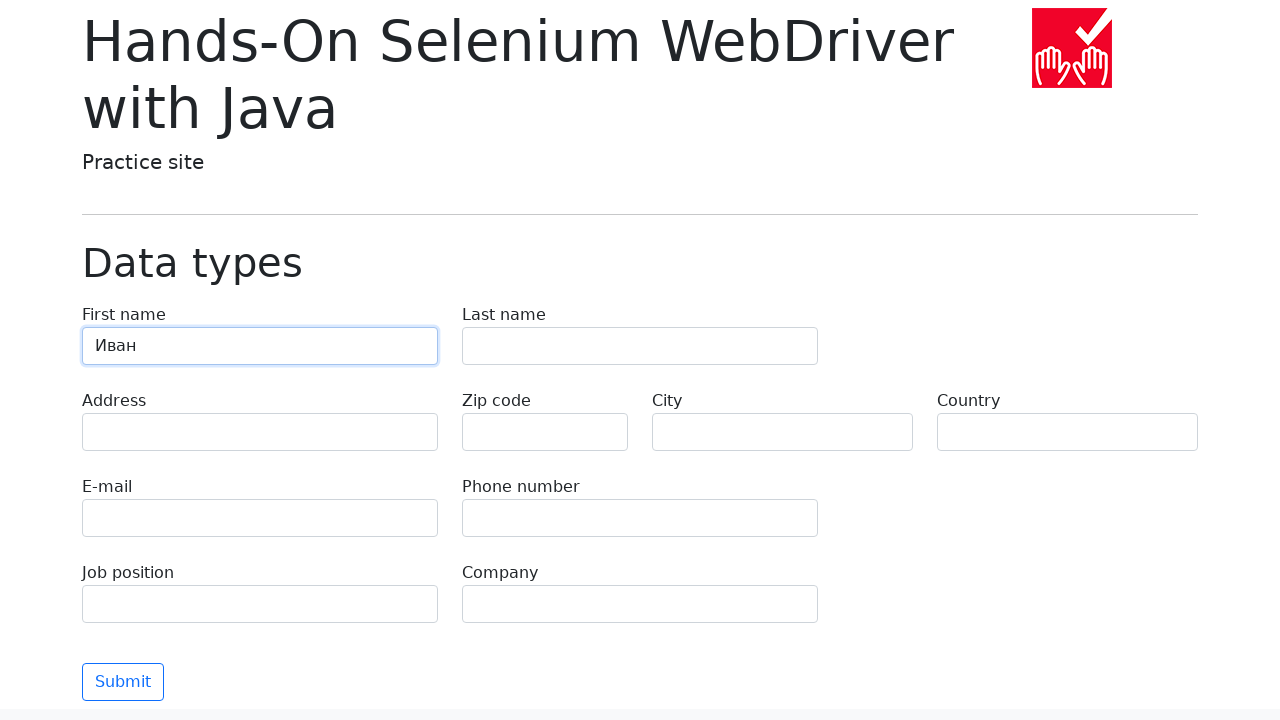

Filled last name field with 'Петров' on [name=last-name]
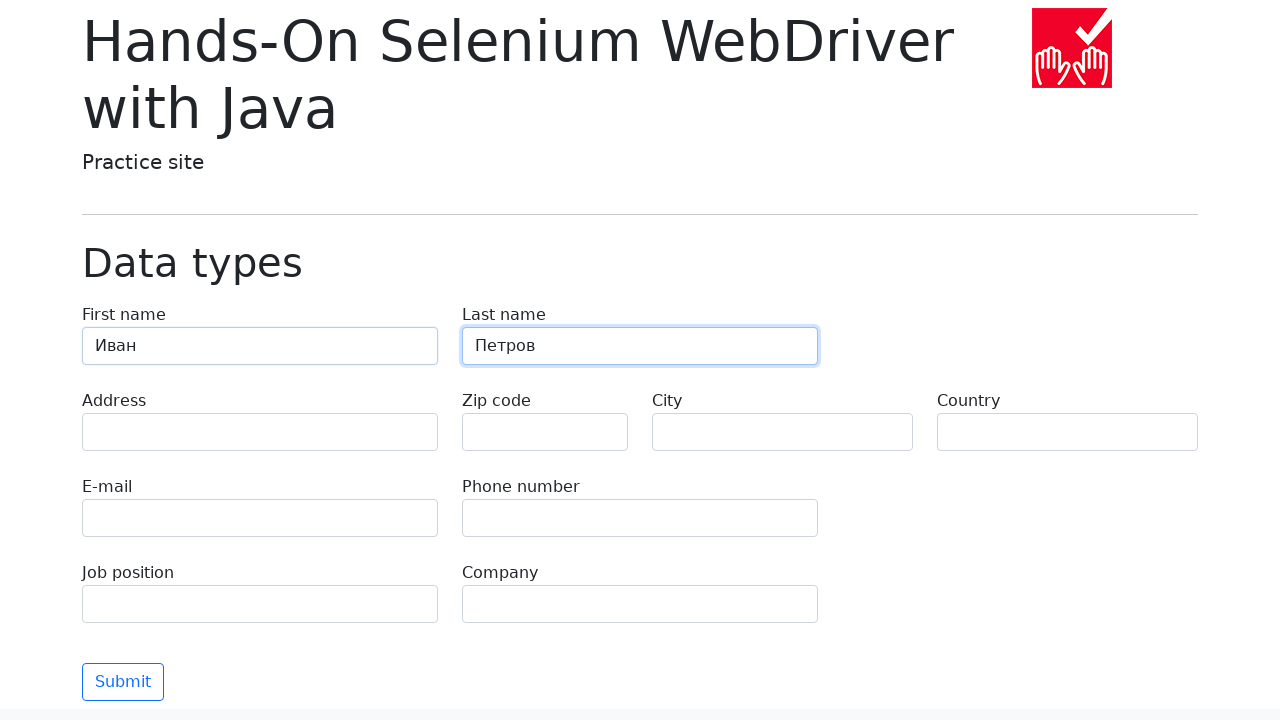

Filled address field with 'Ленина, 55-3' on [name=address]
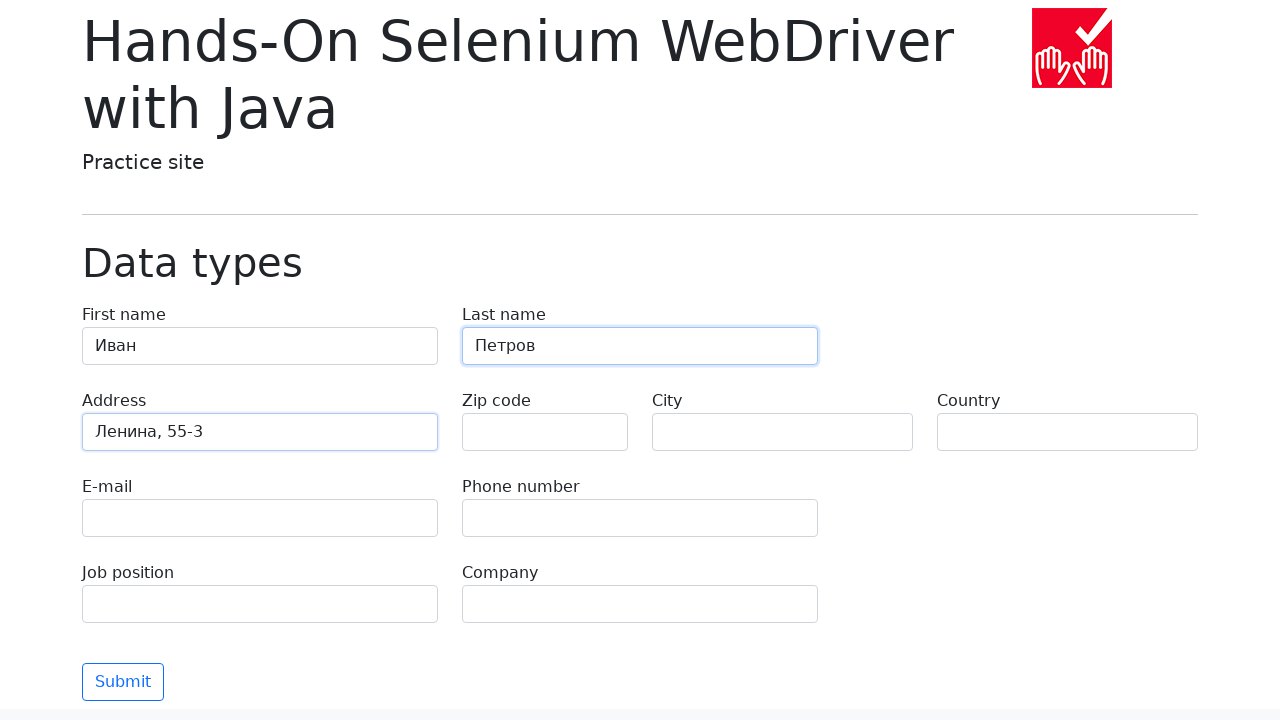

Filled email field with 'test@skypro.com' on [name=e-mail]
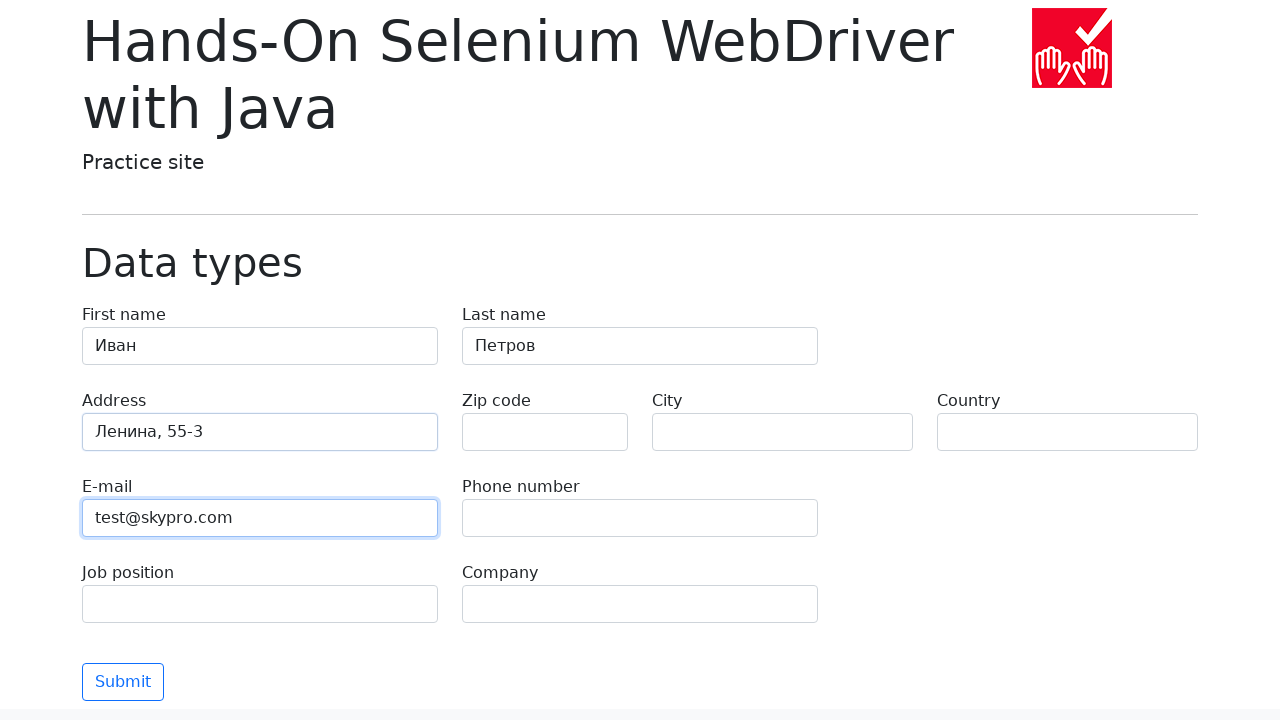

Filled phone field with '+7985899998787' on [name=phone]
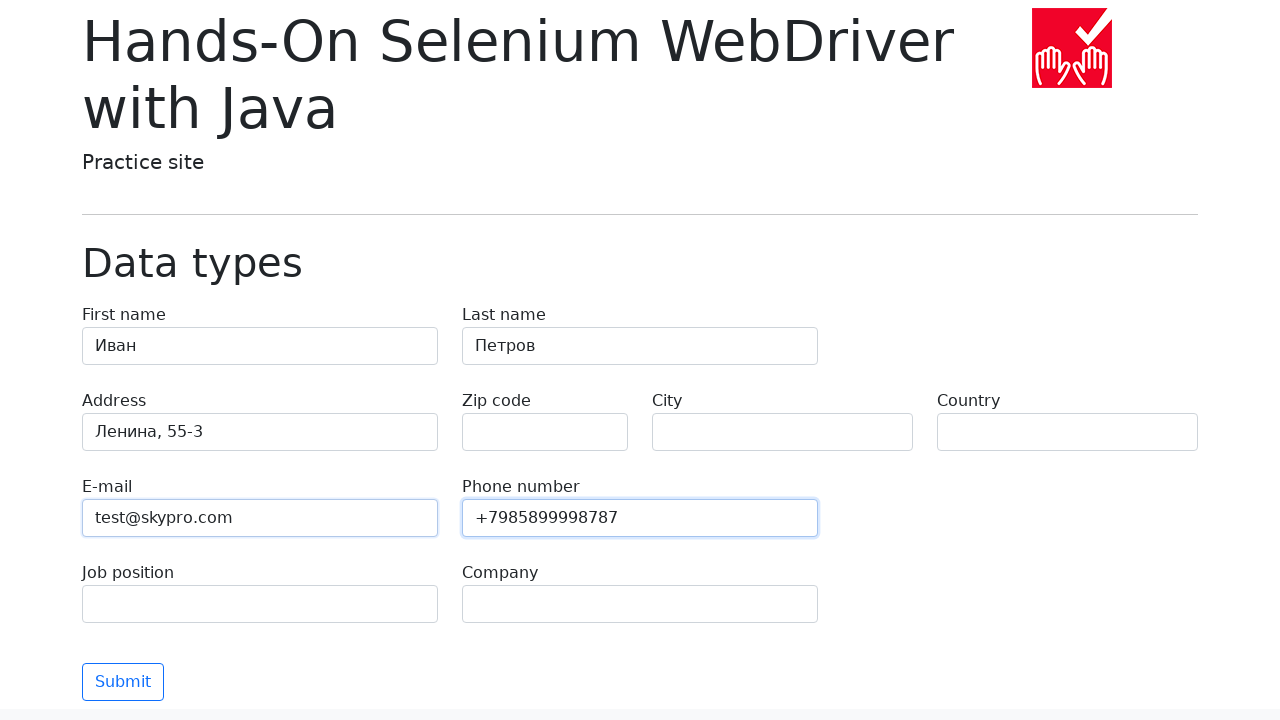

Filled city field with 'Москва' on [name=city]
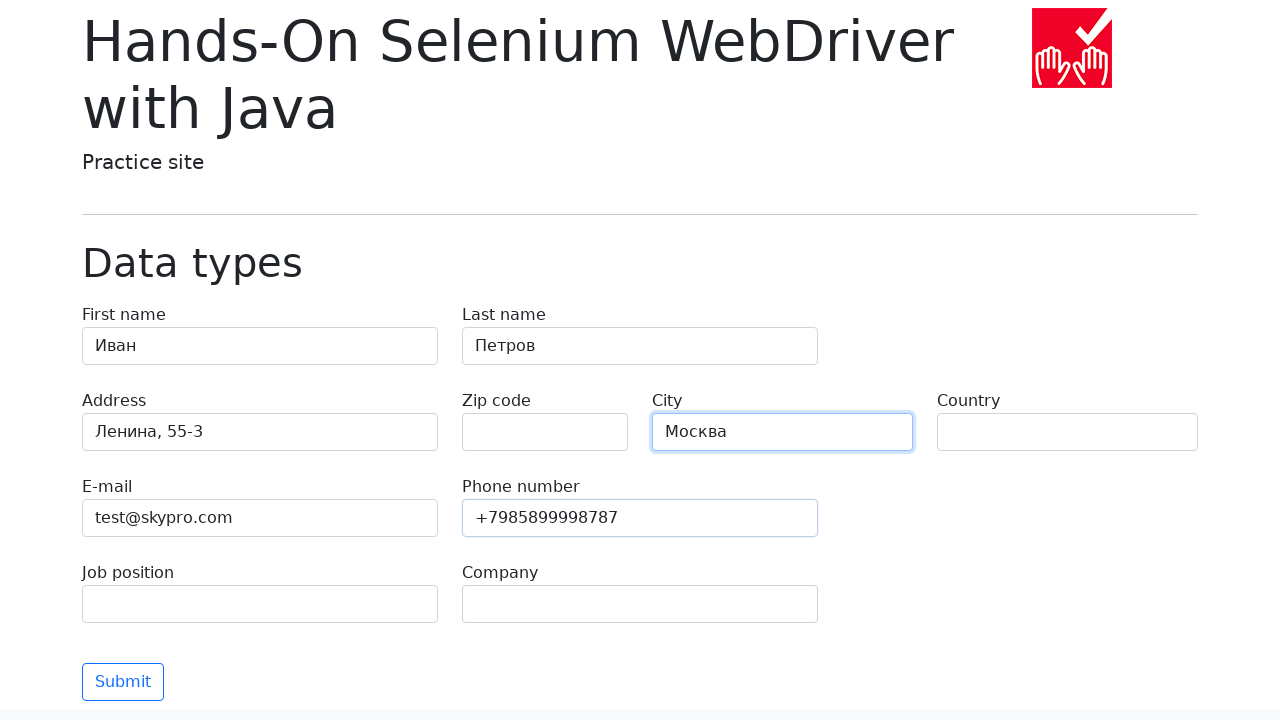

Filled country field with 'Россия' on [name=country]
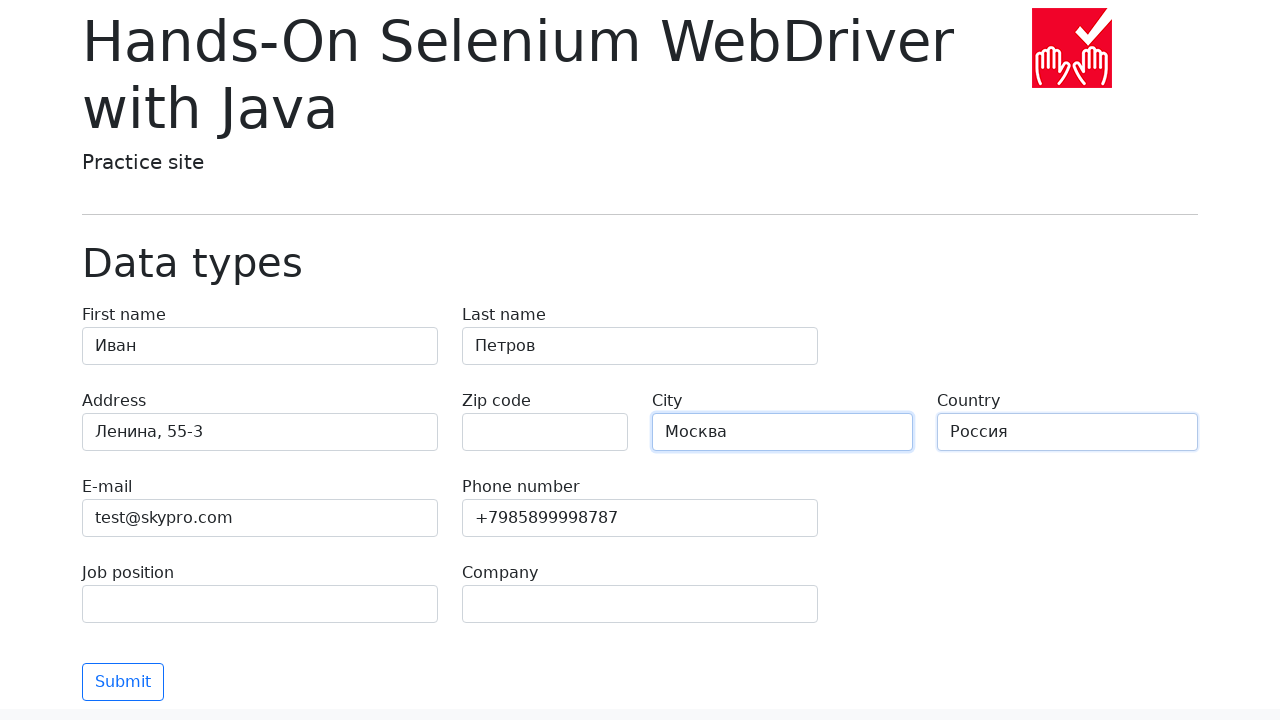

Filled job position field with 'QA' on [name=job-position]
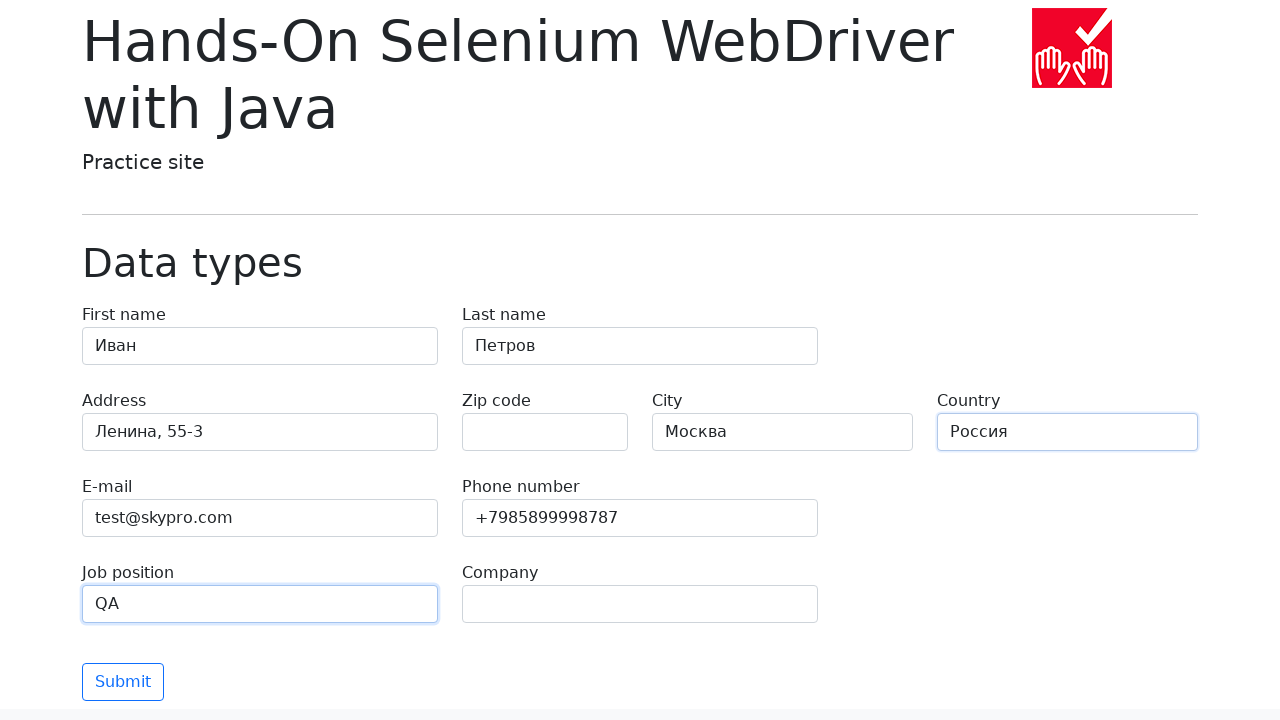

Filled company field with 'SkyPro' on [name=company]
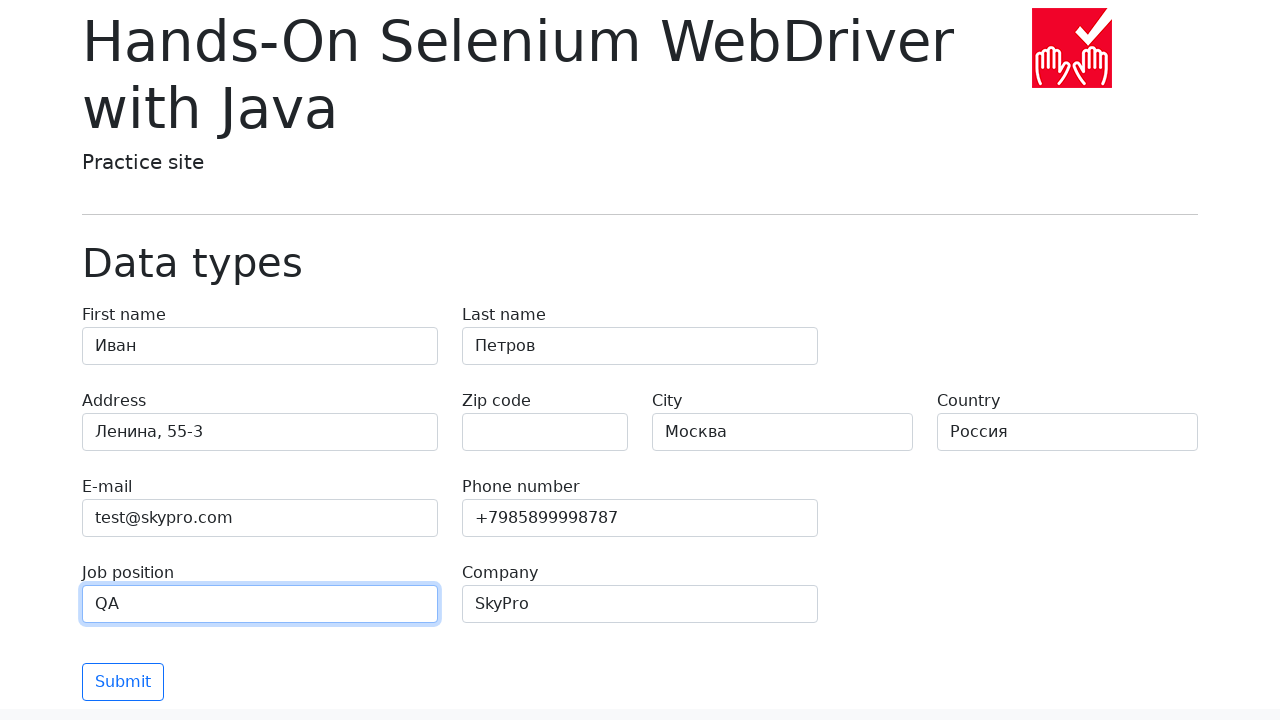

Clicked form submit button at (123, 682) on button.btn.btn-outline-primary.mt-3
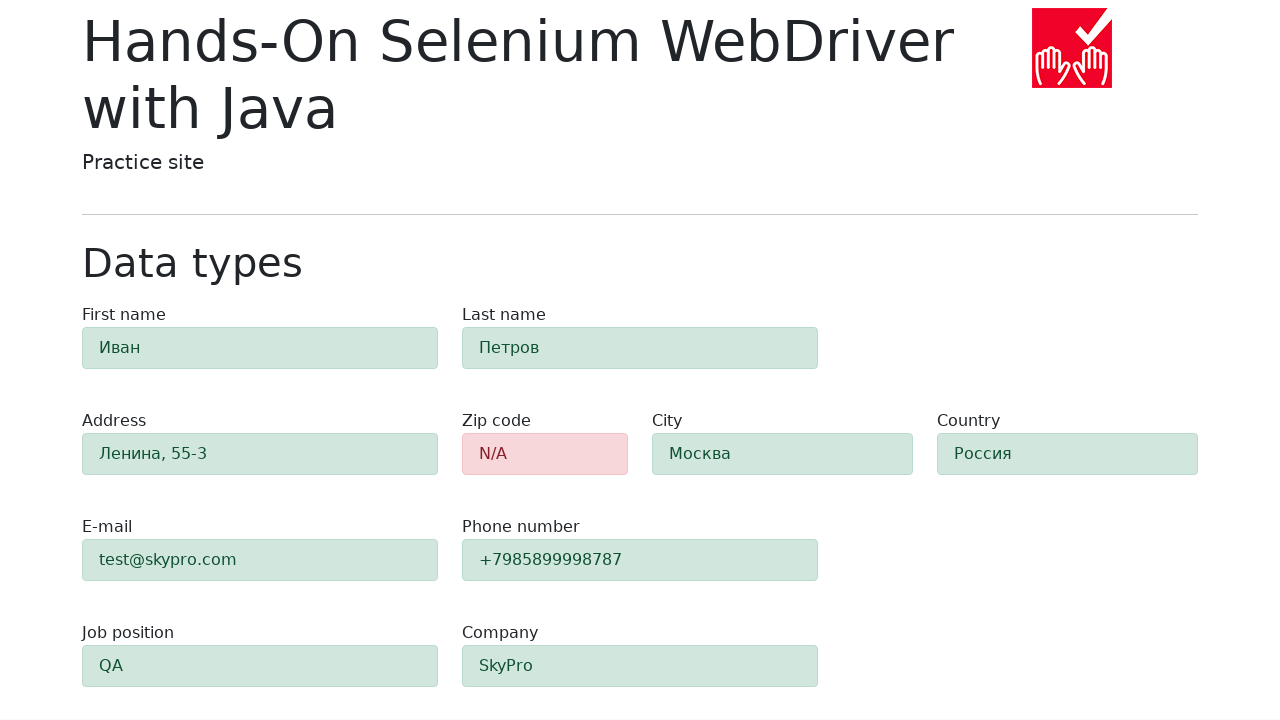

Zip code field validation error appeared
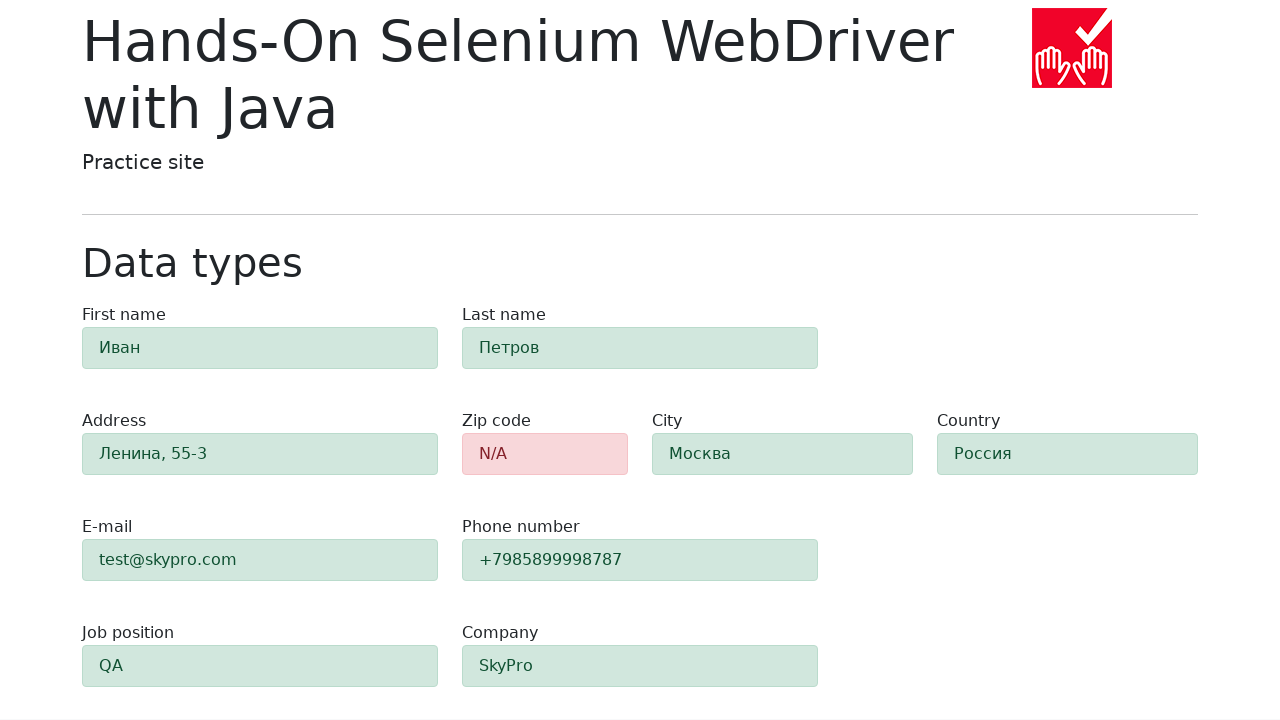

Field 'first-name' validation success state confirmed
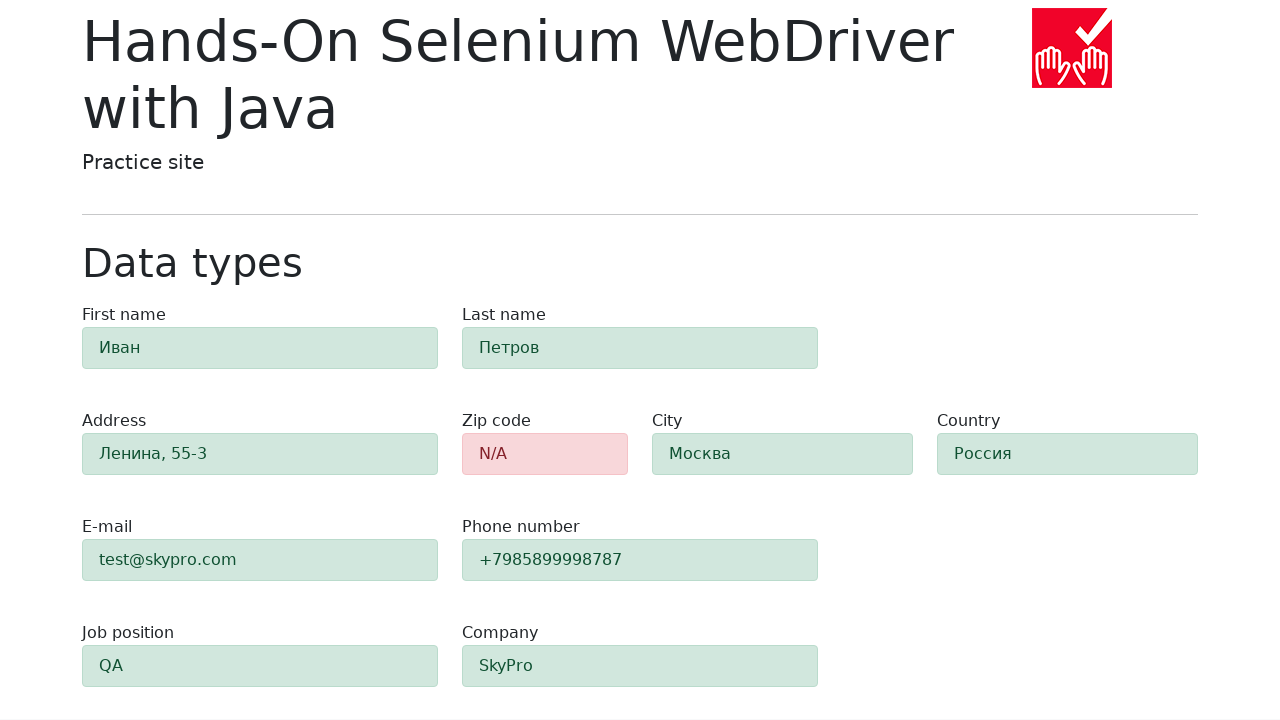

Field 'last-name' validation success state confirmed
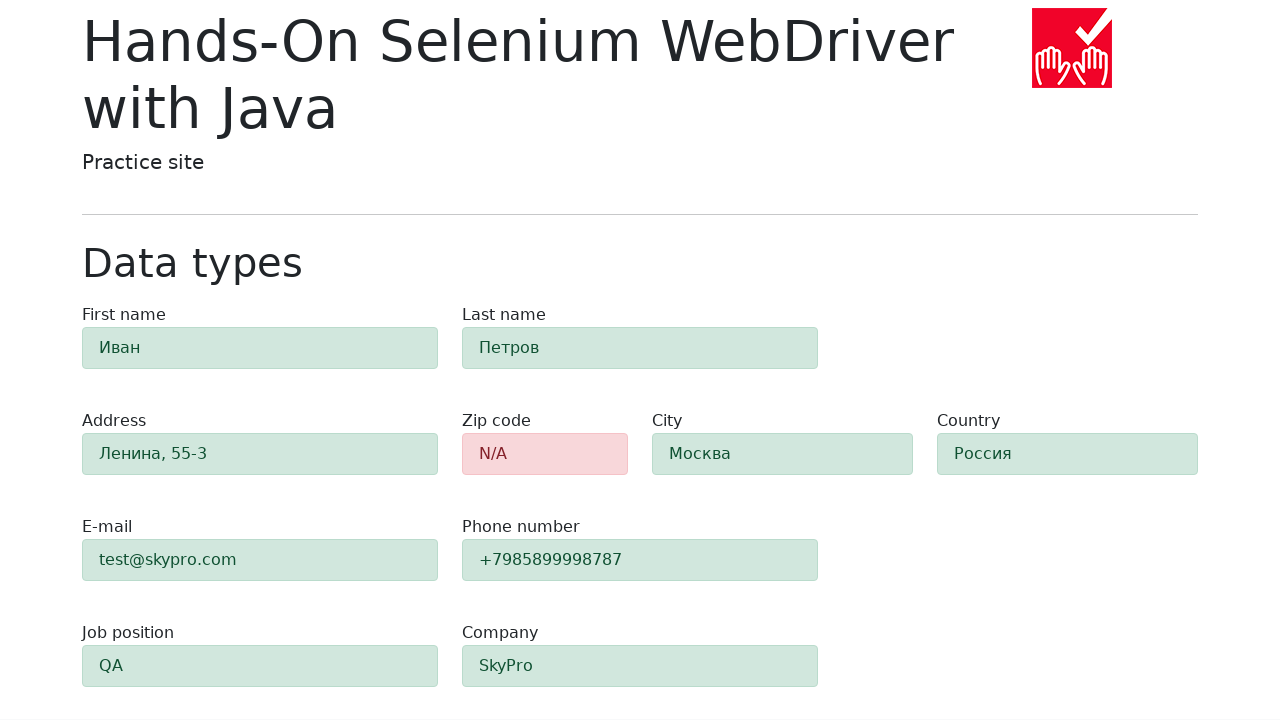

Field 'address' validation success state confirmed
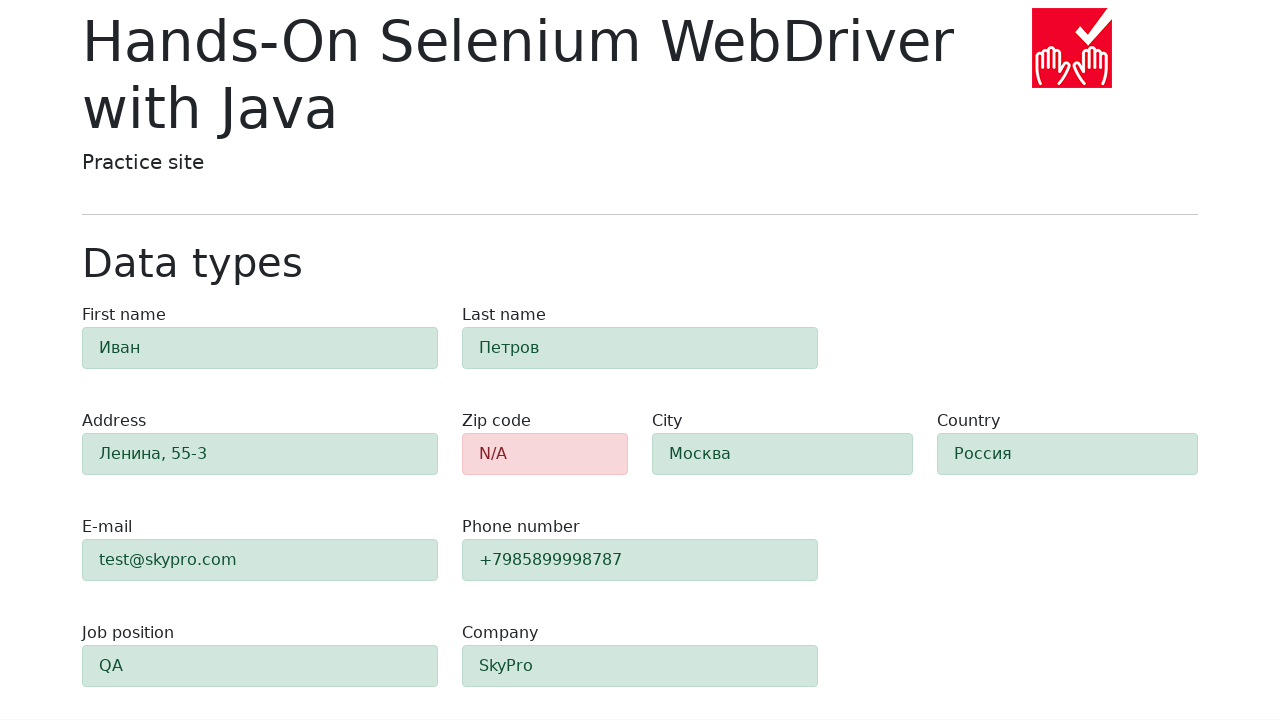

Field 'e-mail' validation success state confirmed
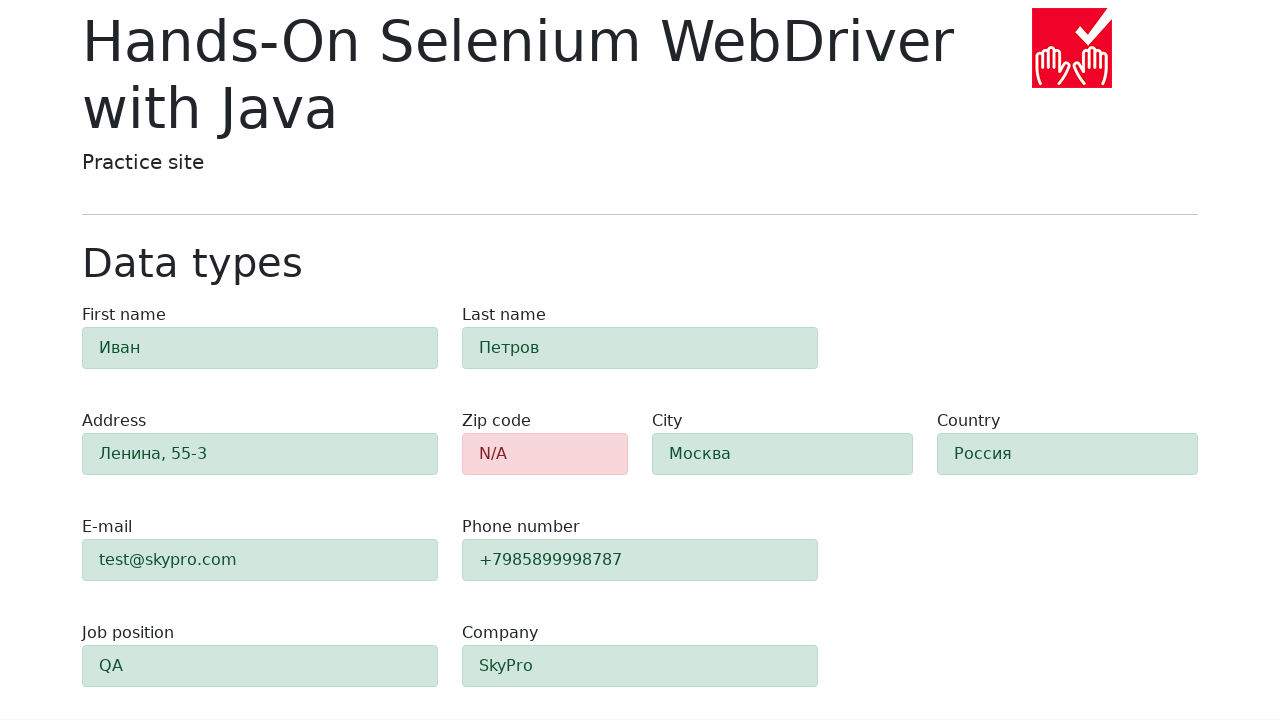

Field 'phone' validation success state confirmed
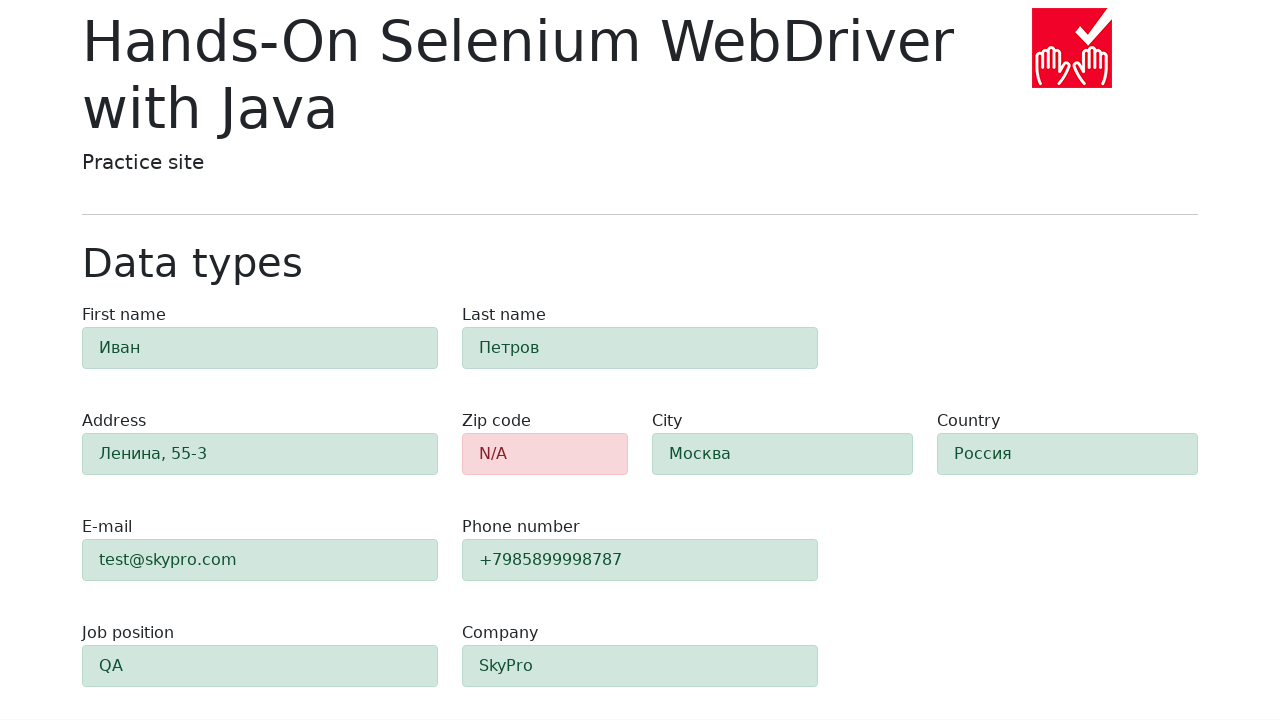

Field 'city' validation success state confirmed
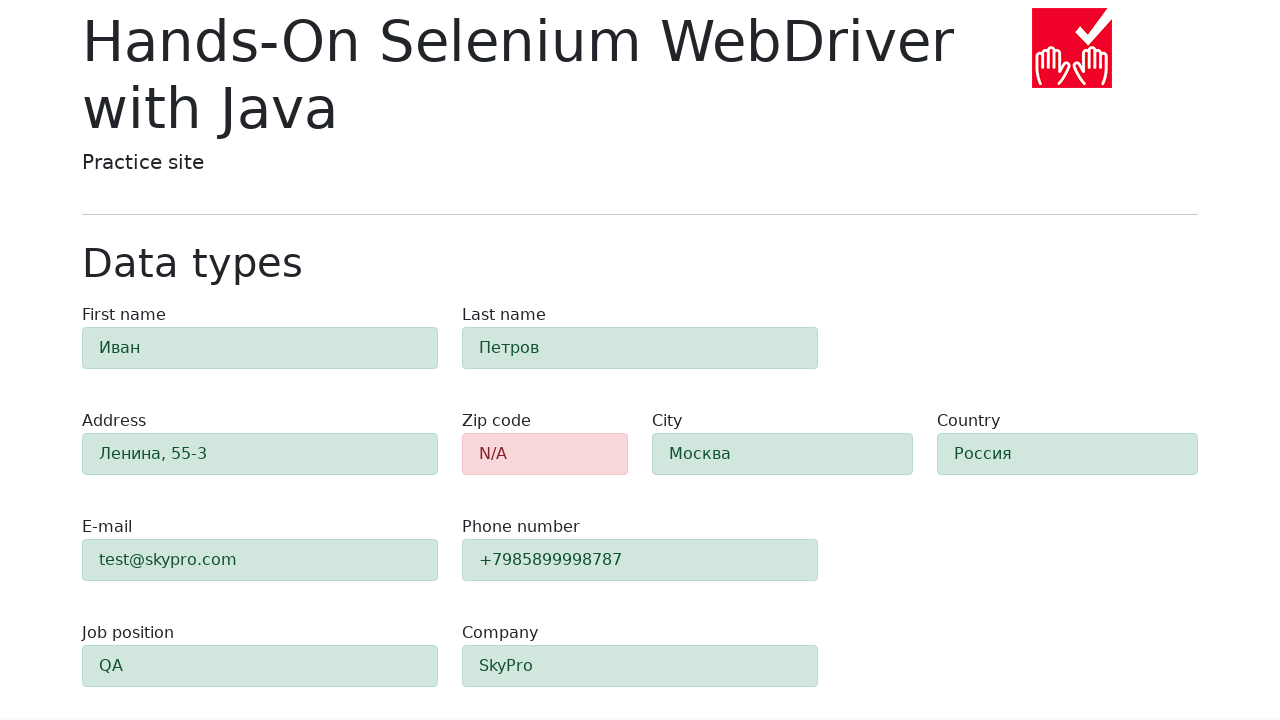

Field 'country' validation success state confirmed
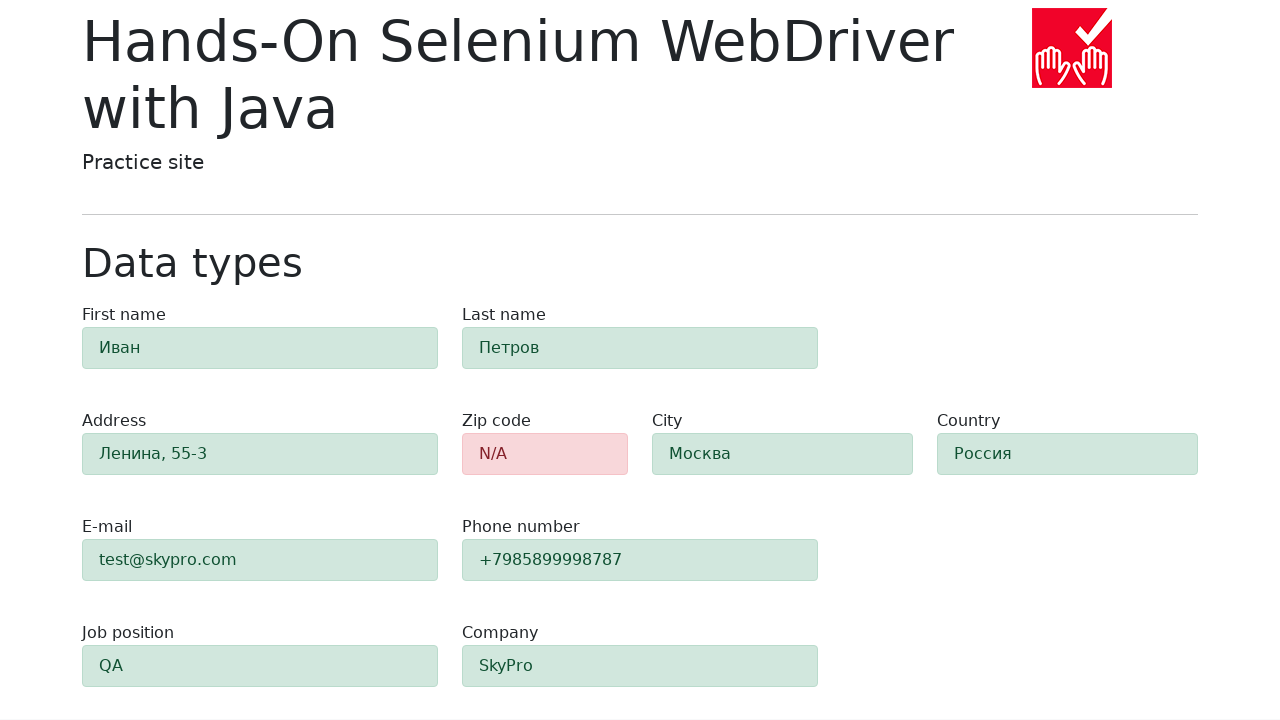

Field 'job-position' validation success state confirmed
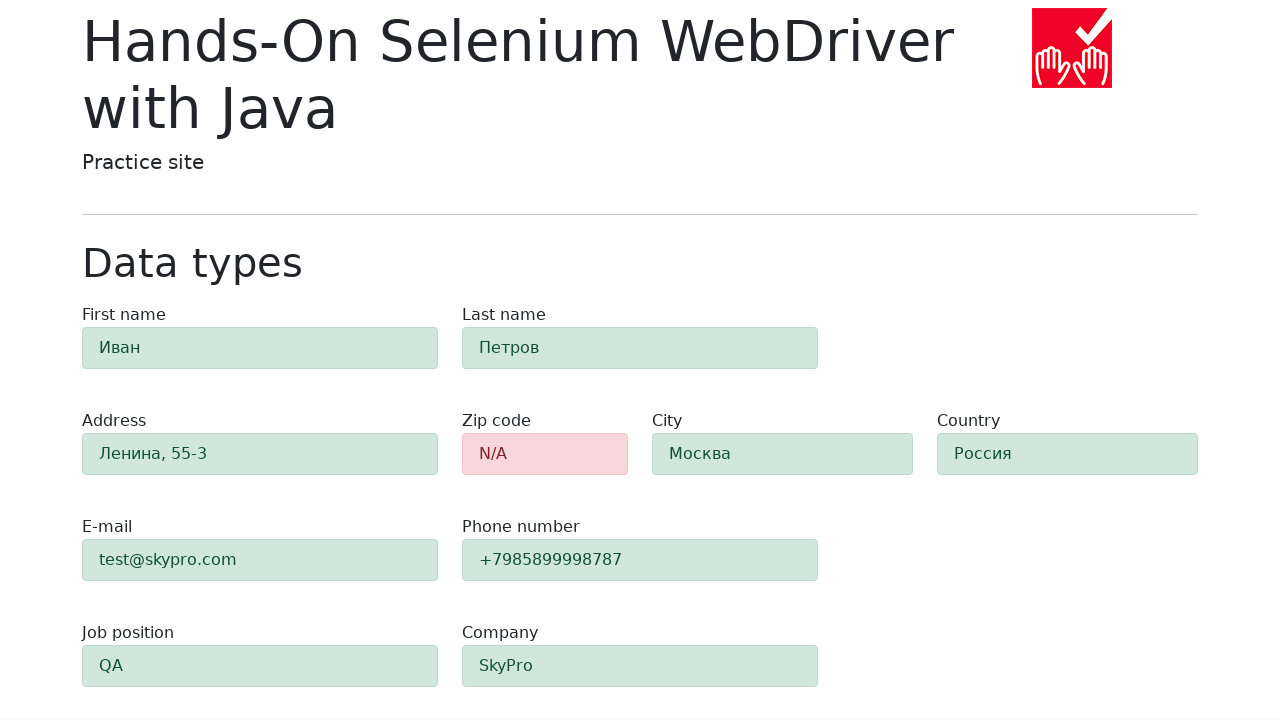

Field 'company' validation success state confirmed
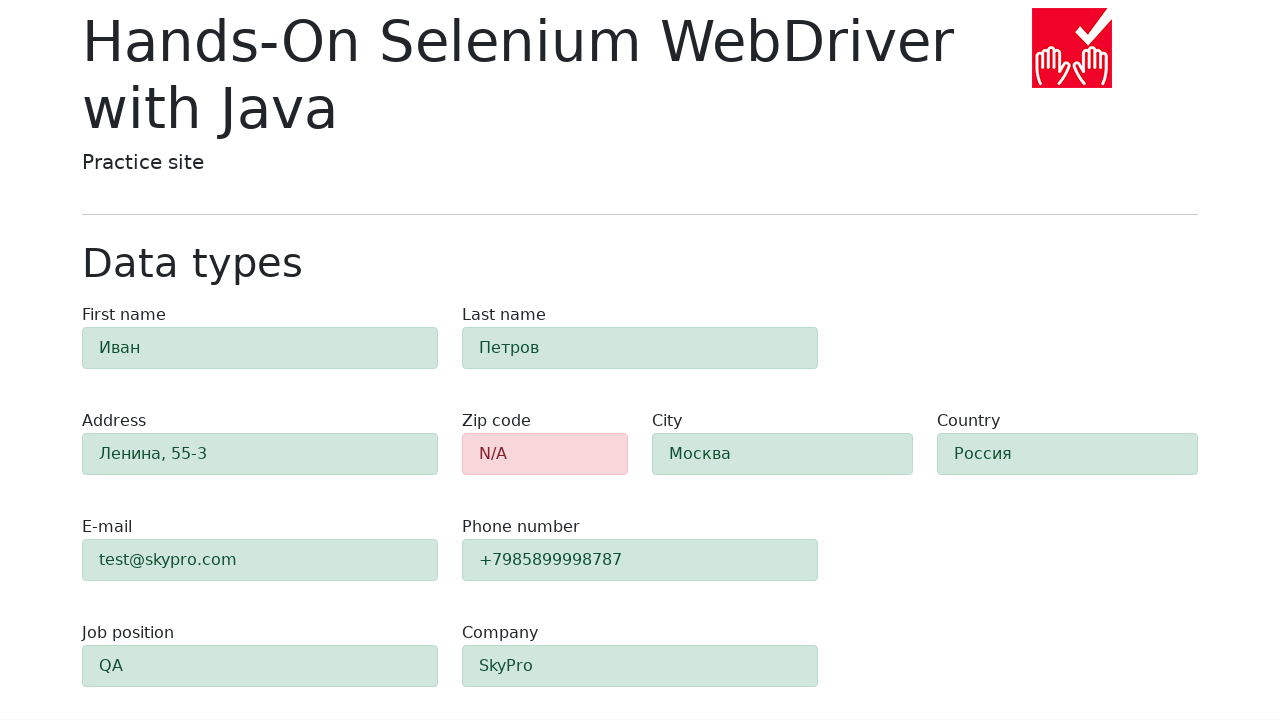

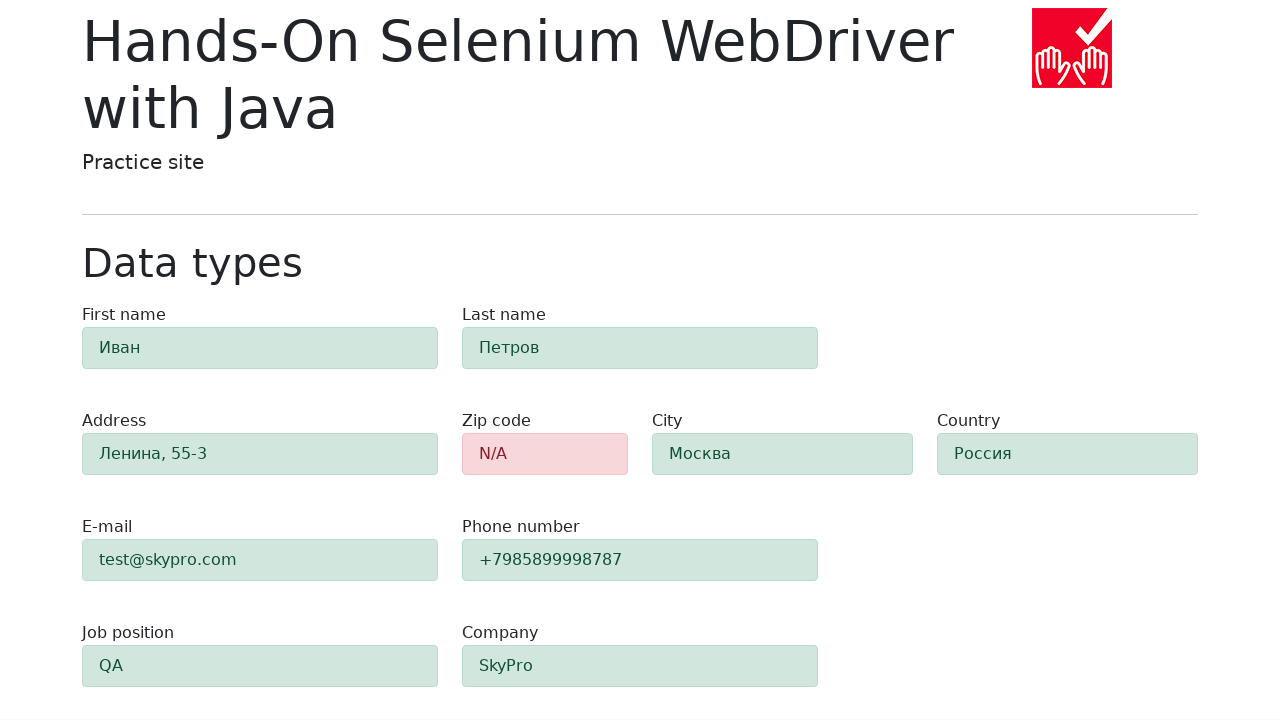